Tests that the clear completed button displays correct text

Starting URL: https://demo.playwright.dev/todomvc

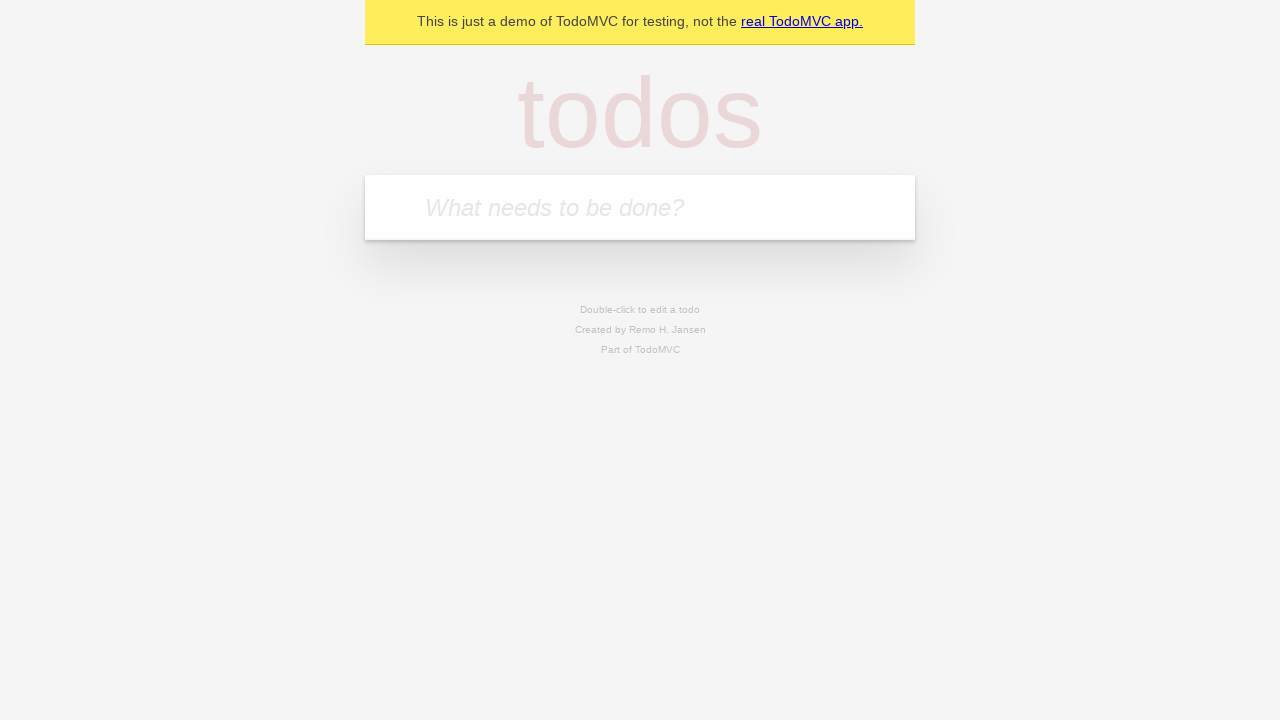

Filled new todo field with 'buy some cheese' on .new-todo
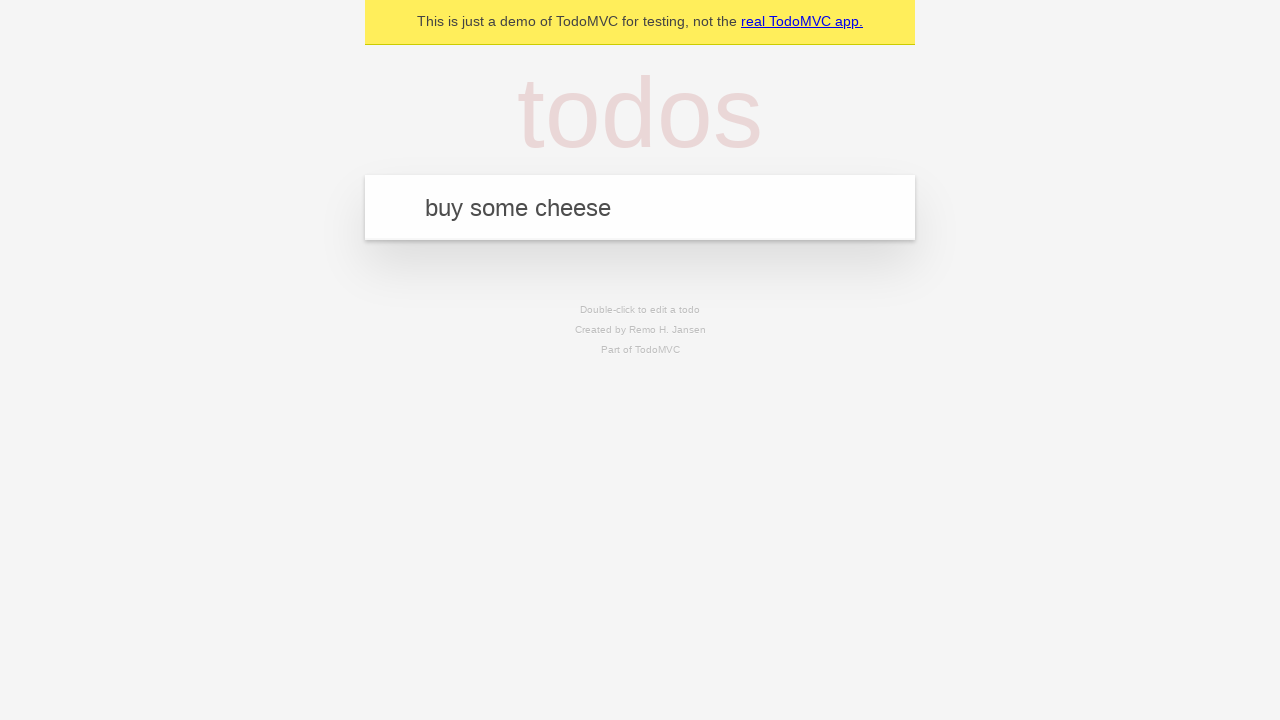

Pressed Enter to create first todo item on .new-todo
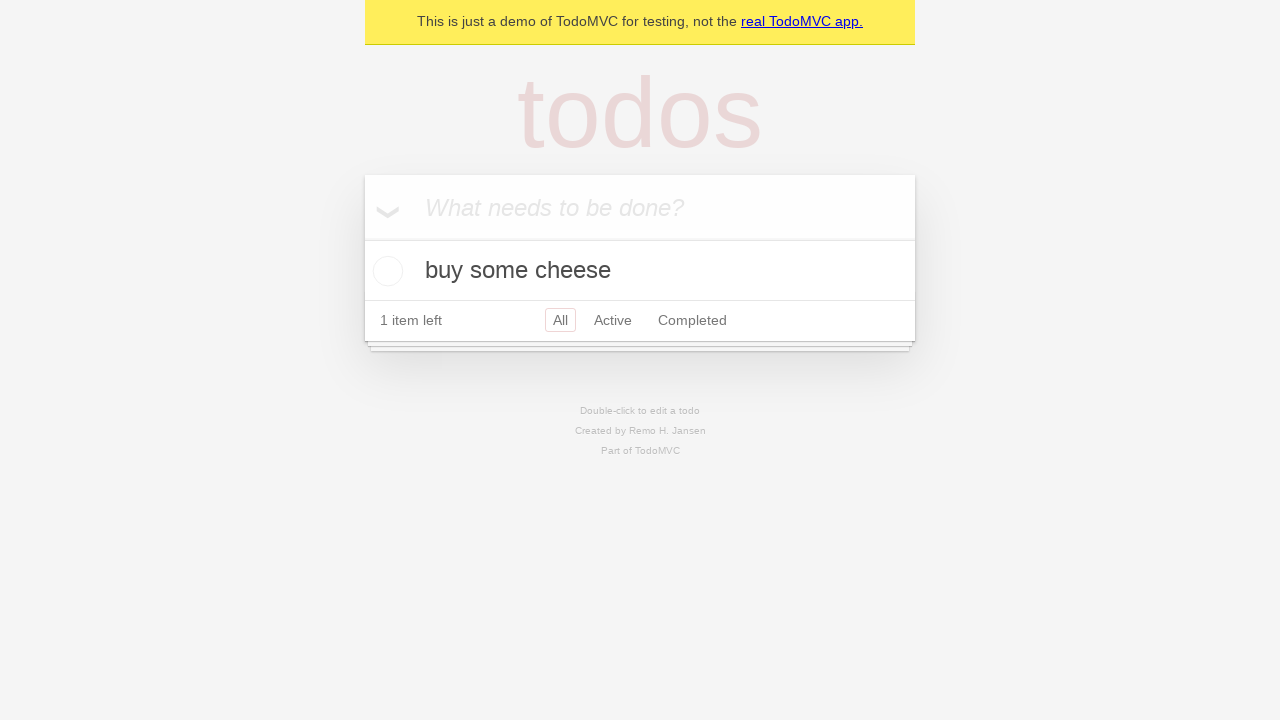

Filled new todo field with 'feed the cat' on .new-todo
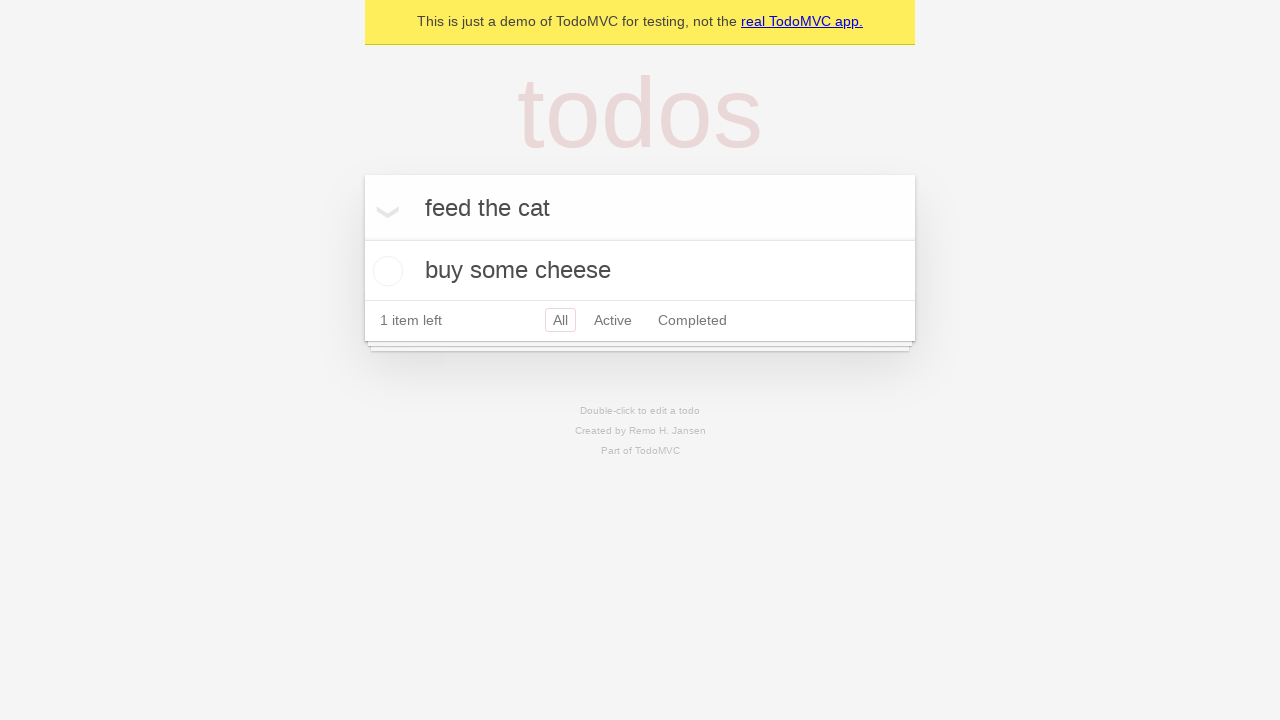

Pressed Enter to create second todo item on .new-todo
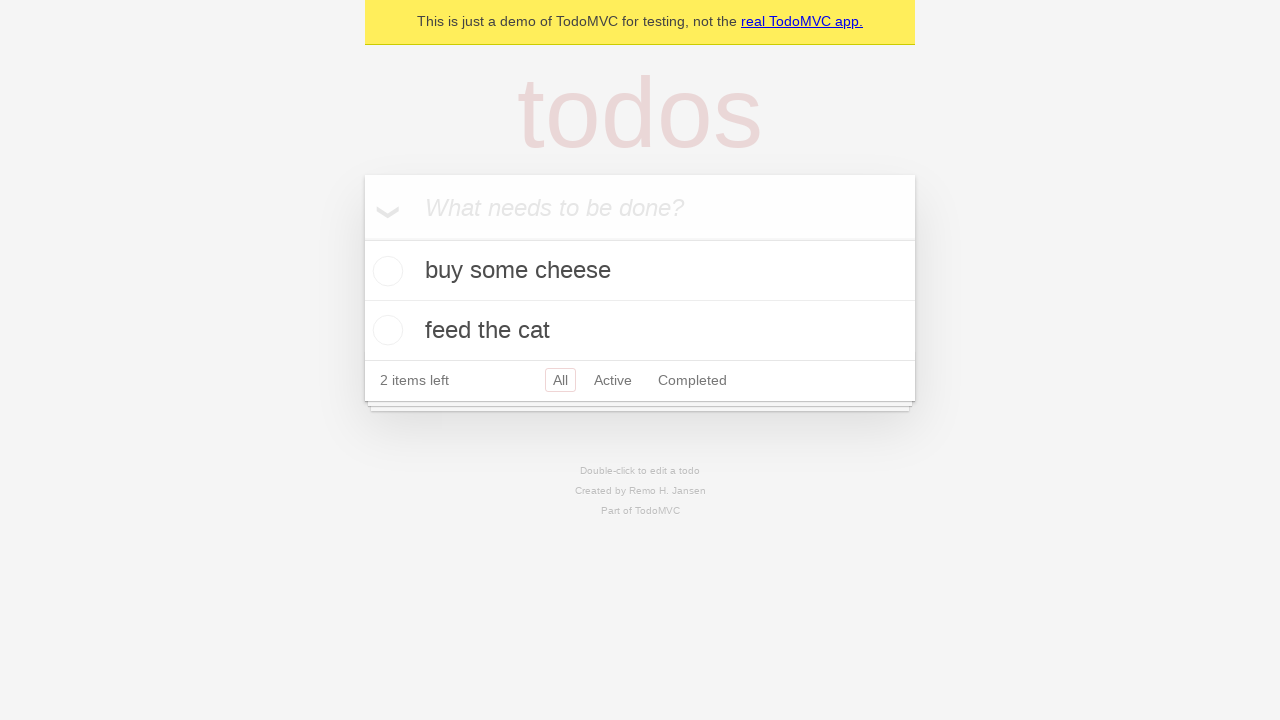

Filled new todo field with 'book a doctors appointment' on .new-todo
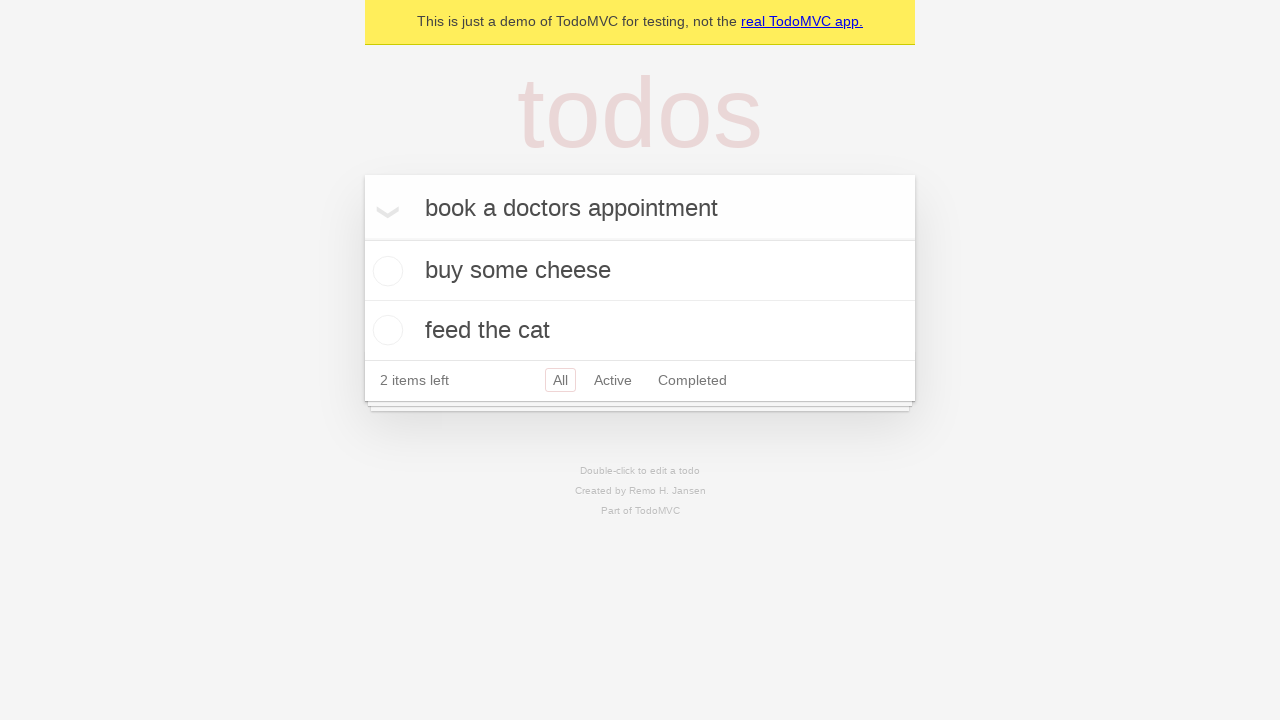

Pressed Enter to create third todo item on .new-todo
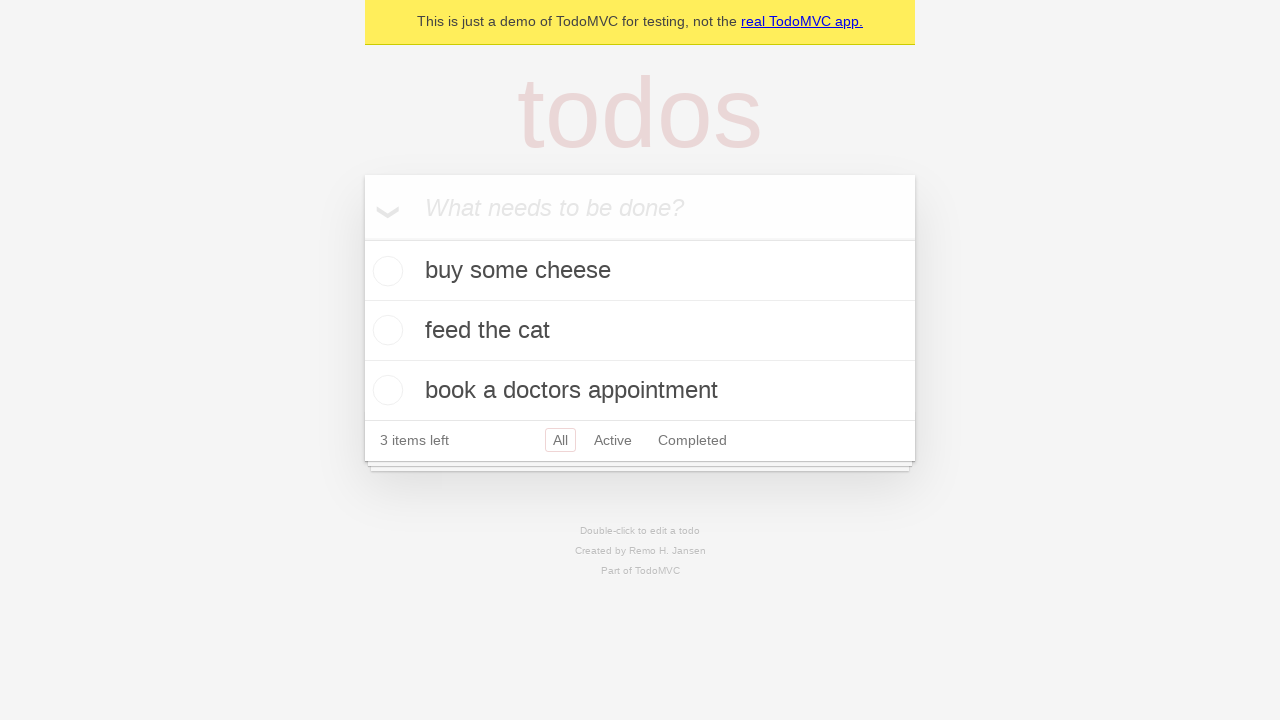

Waited for all 3 todo items to be created
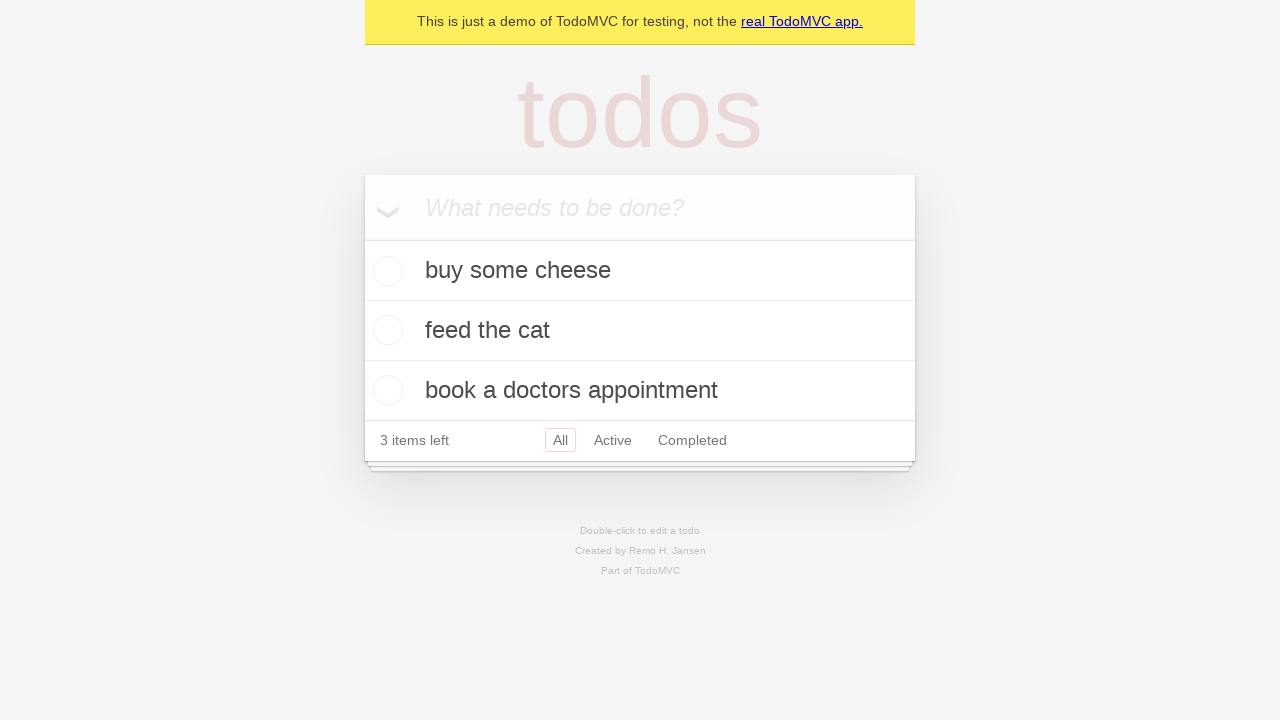

Checked the first todo item to mark it as completed at (385, 271) on .todo-list li .toggle >> nth=0
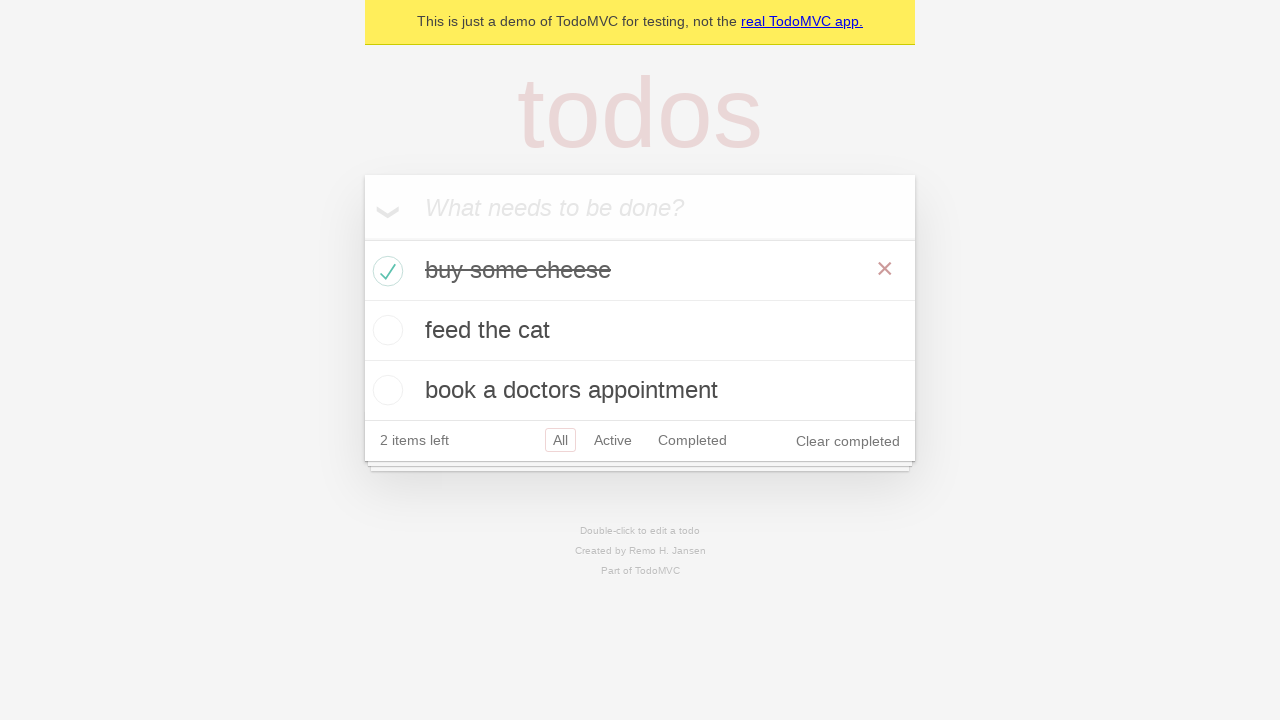

Waited for clear completed button to appear
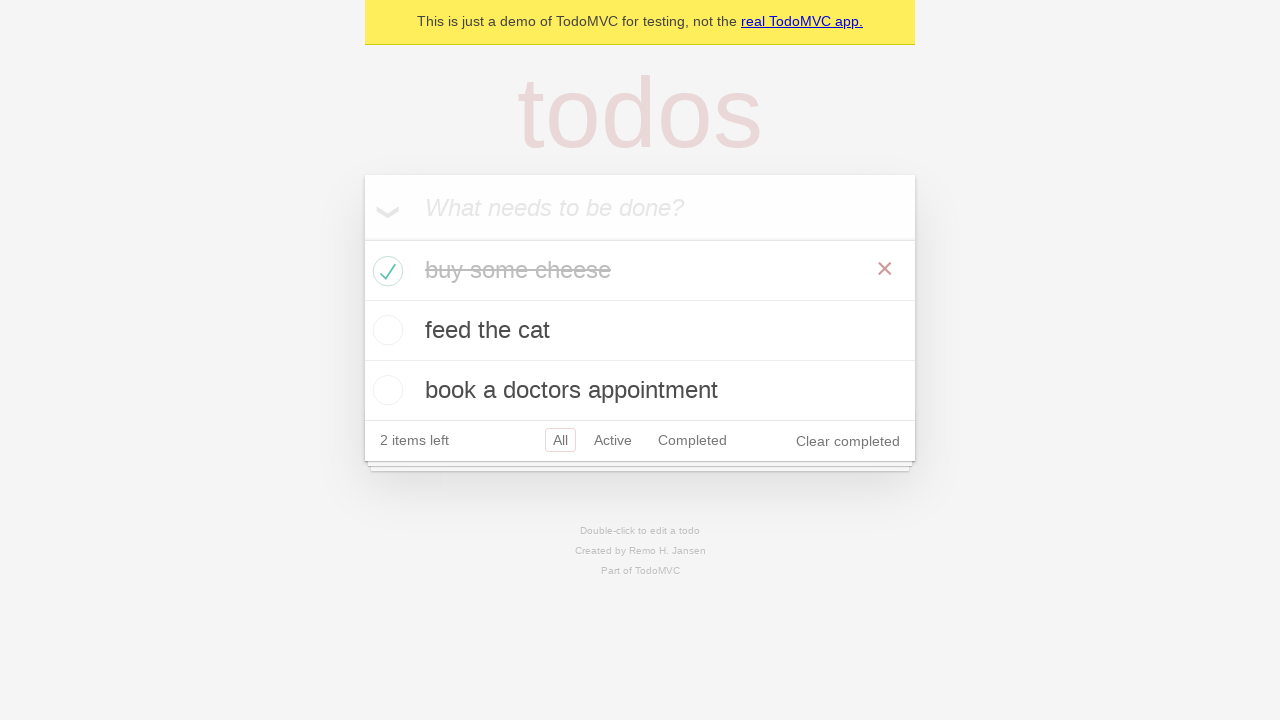

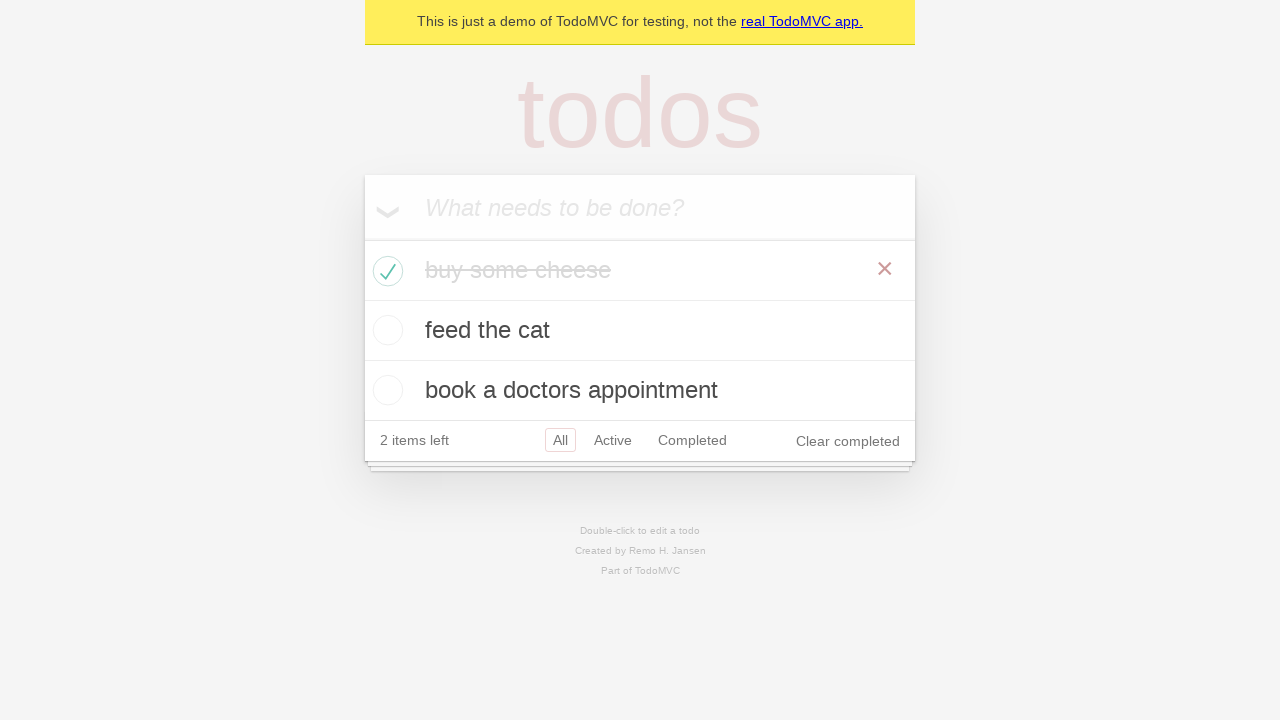